Tests the clear all fields functionality by clicking Add person, then clearing all input fields

Starting URL: https://kristinek.github.io/site/tasks/list_of_people

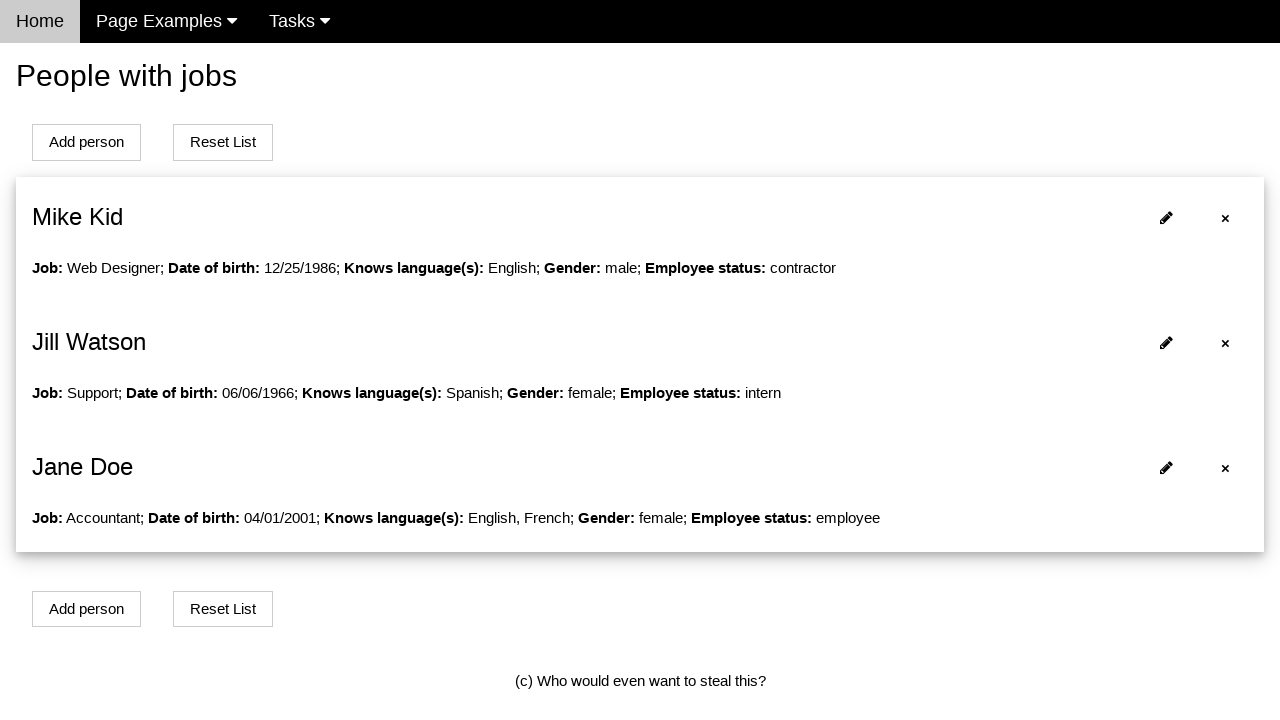

Clicked Add person button to open the form at (86, 142) on #addPersonBtn
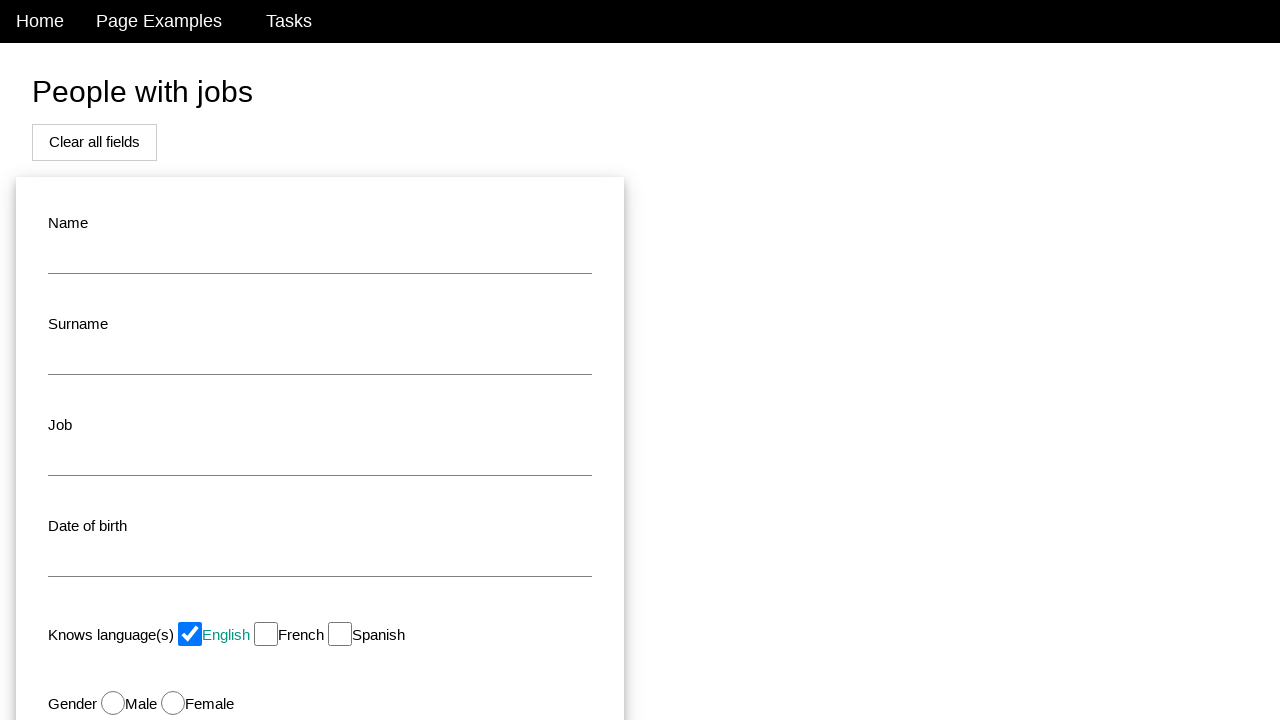

Filled name field with 'Test Name' on #name
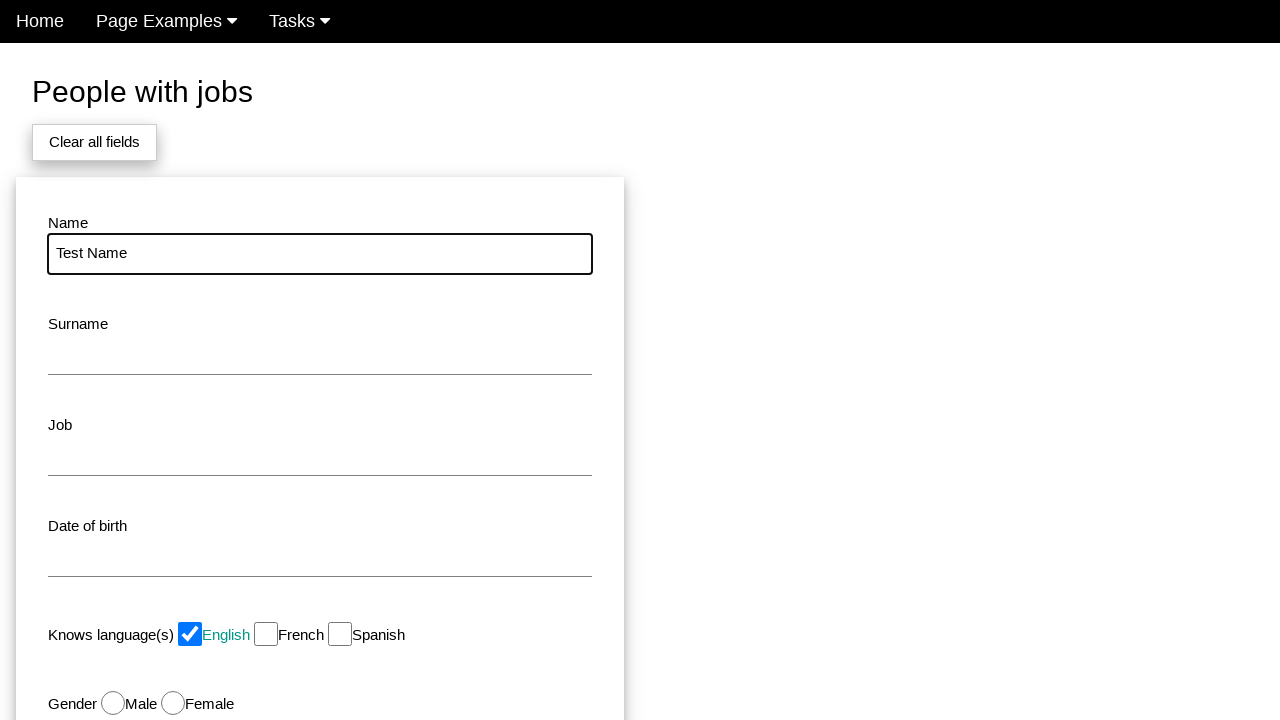

Filled surname field with 'Test Surname' on #surname
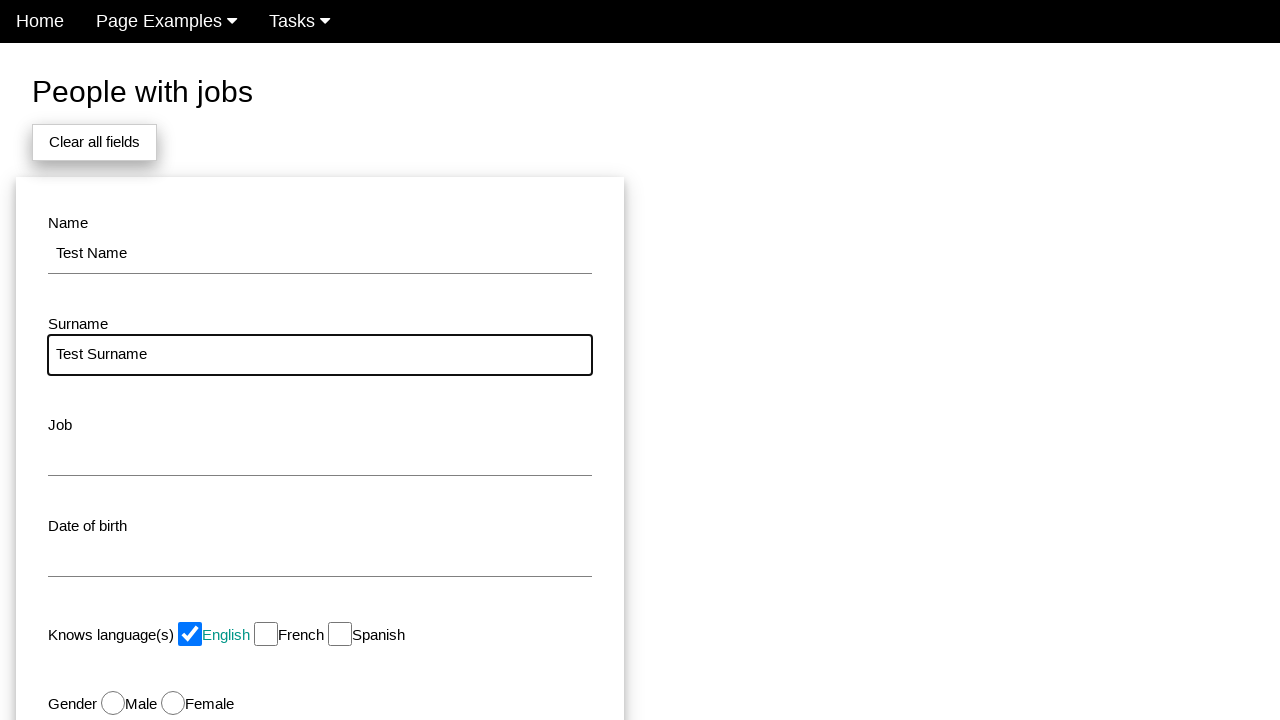

Filled job field with 'Test Job' on #job
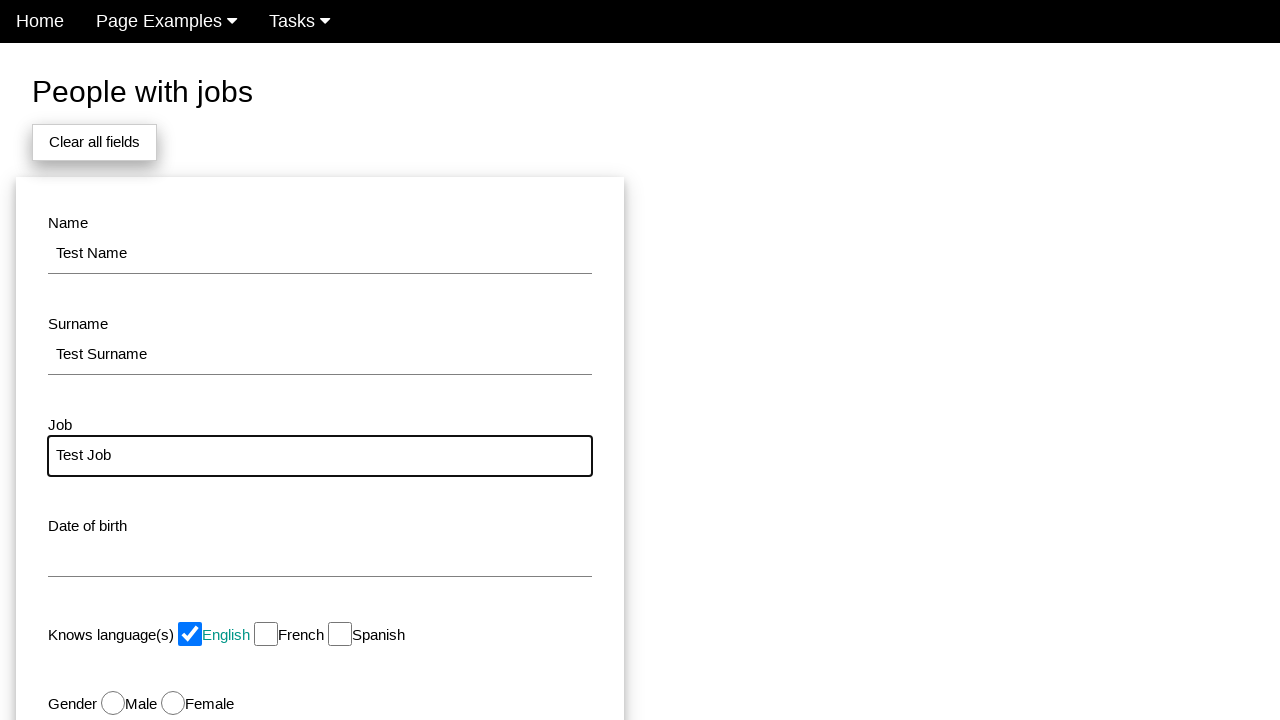

Filled date of birth field with '2000-01-01' on #dob
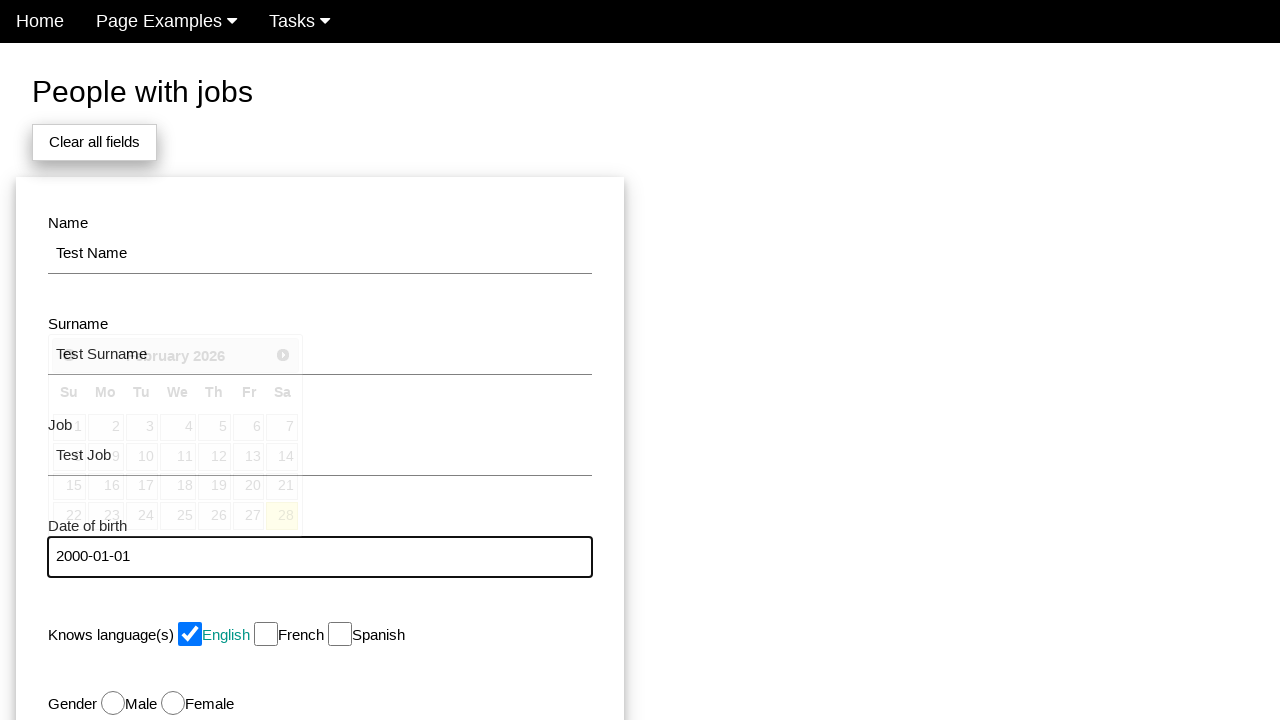

Clicked Clear all fields button at (94, 142) on xpath=//button[contains(text(),'Clear all fields')]
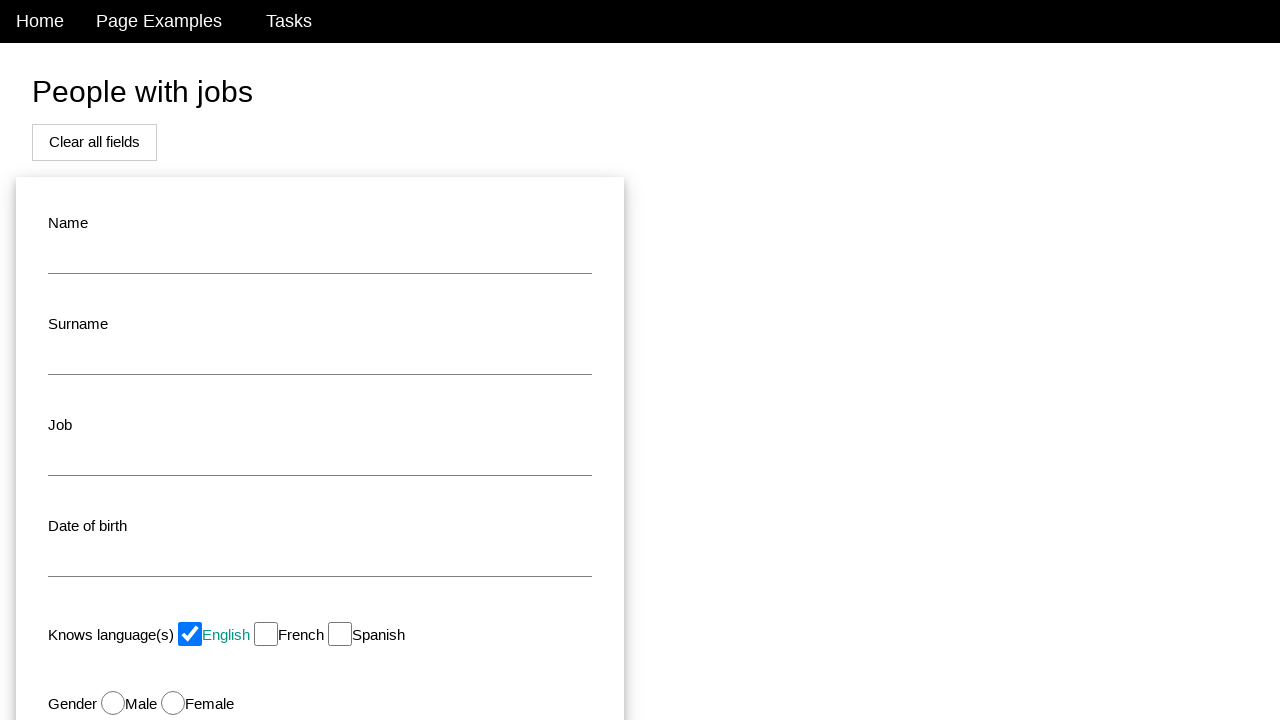

Verified that all input fields have been cleared successfully
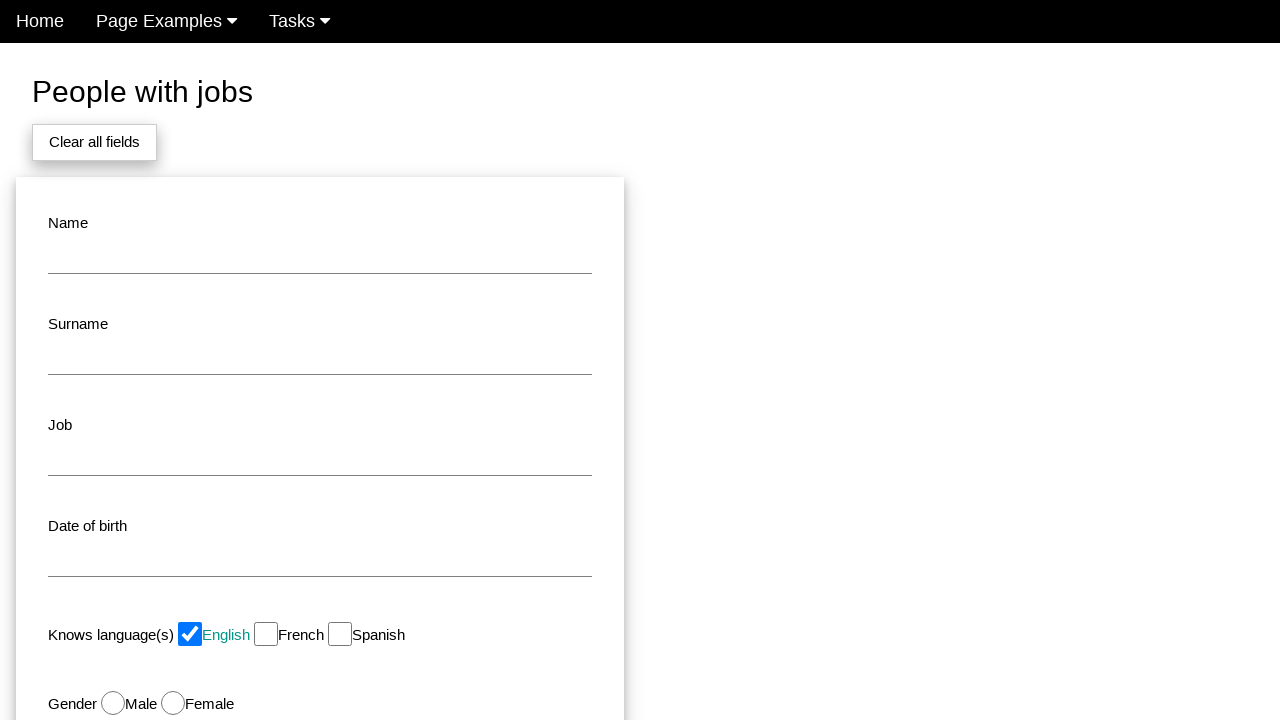

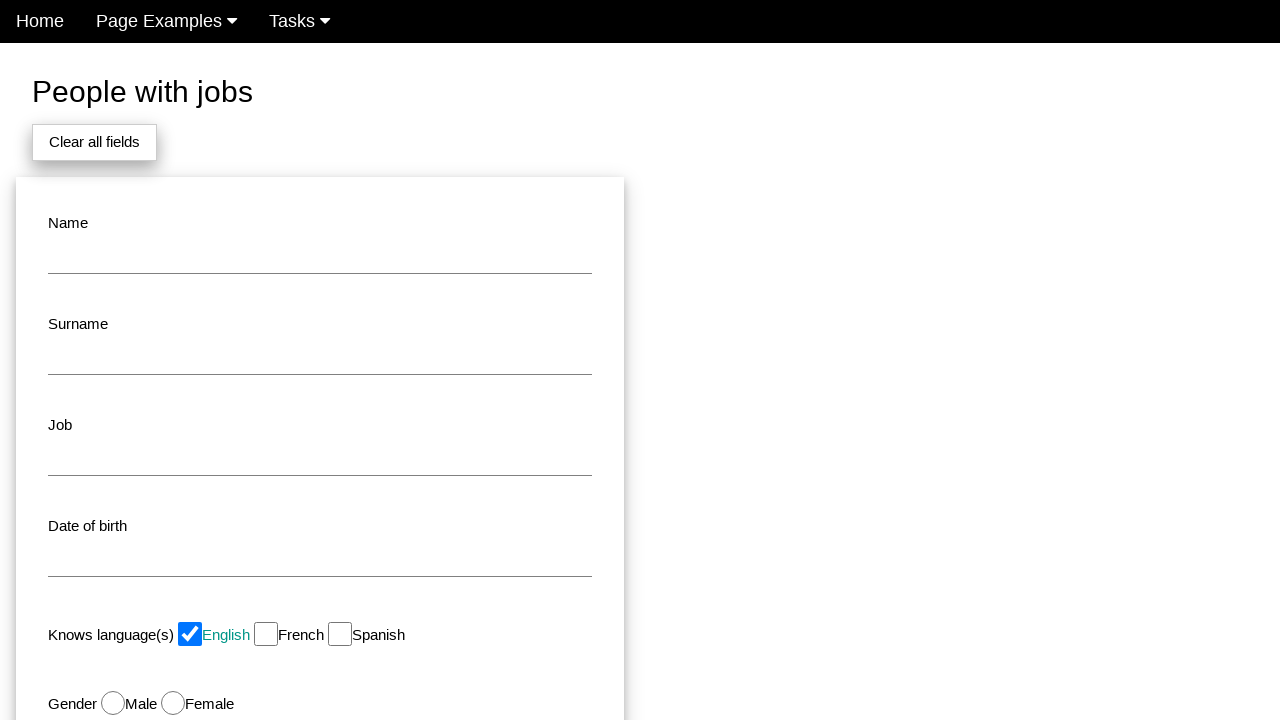